Tests modal dialog handling by clicking a button that opens a modal and then closing it

Starting URL: https://bonigarcia.dev/selenium-webdriver-java/dialog-boxes.html

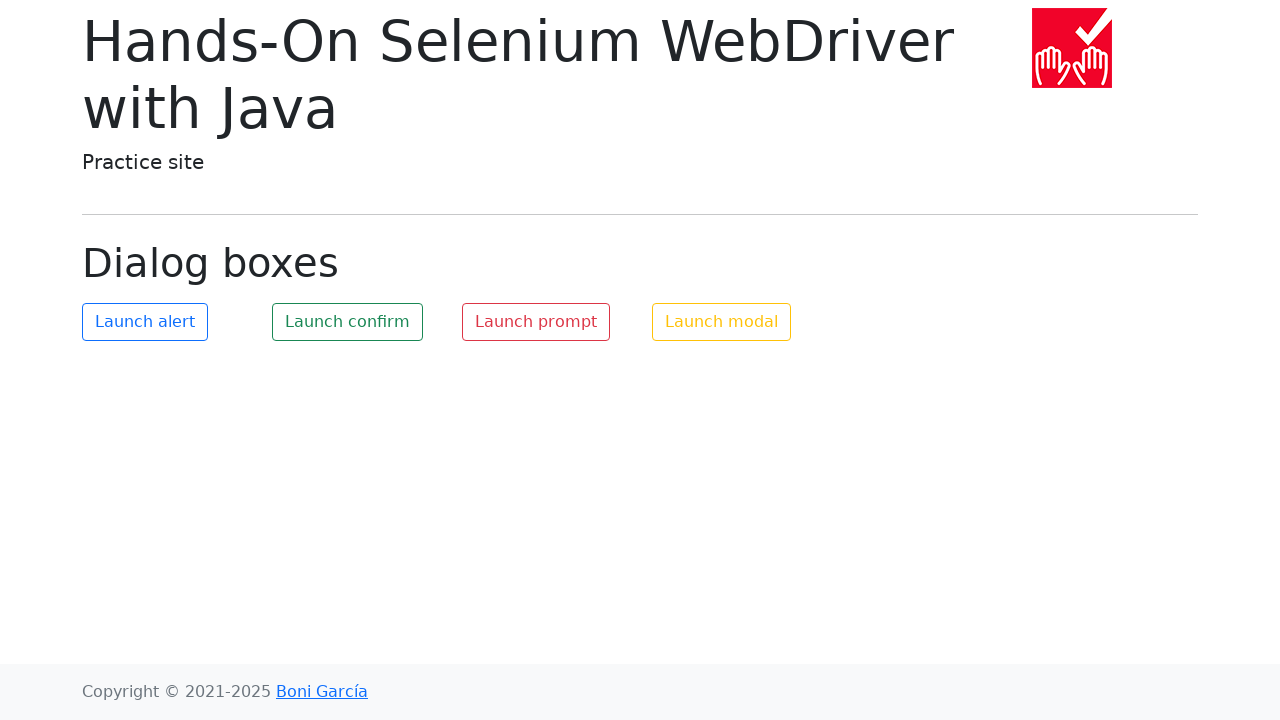

Clicked button to open modal dialog at (722, 322) on #my-modal
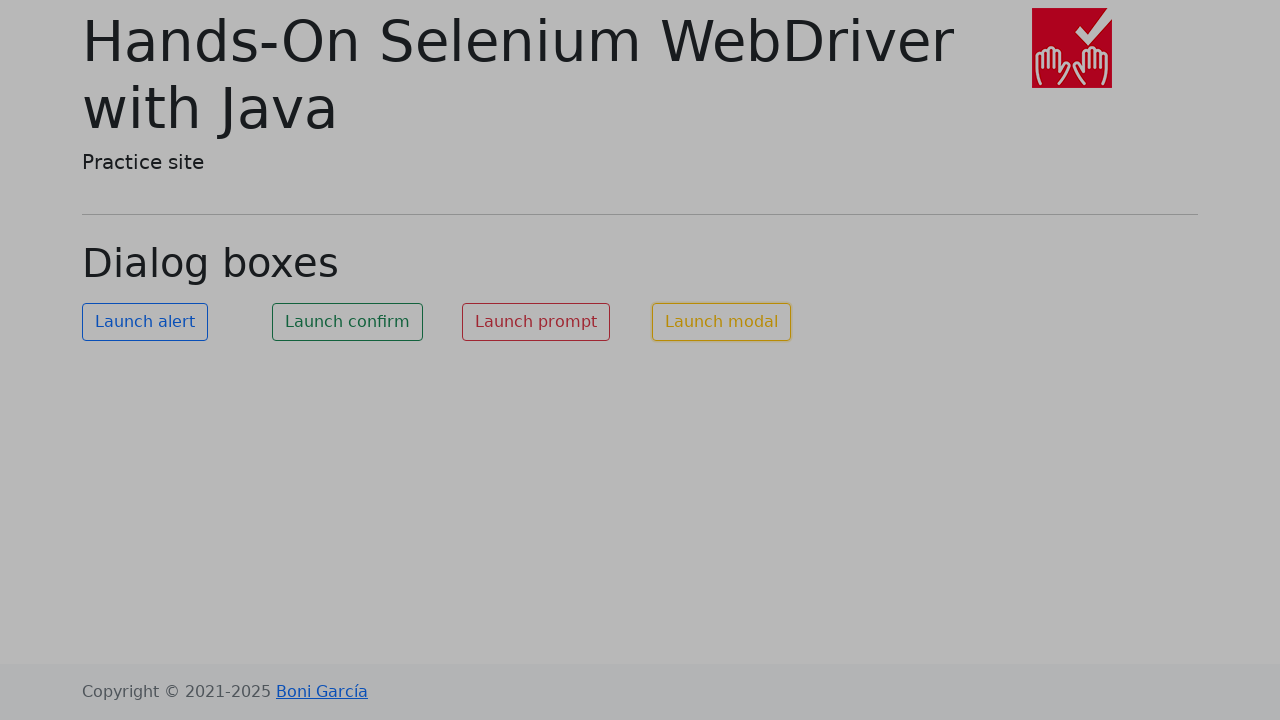

Modal close button became visible
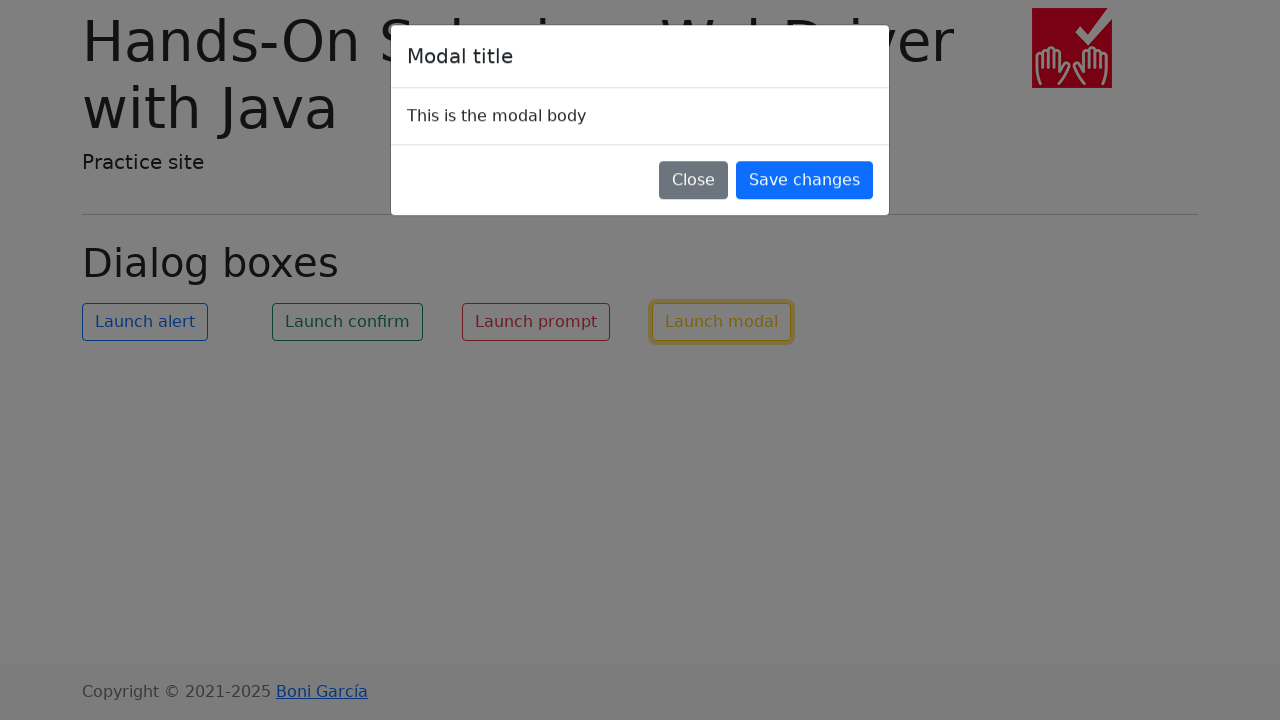

Verified close button element tag name is 'button'
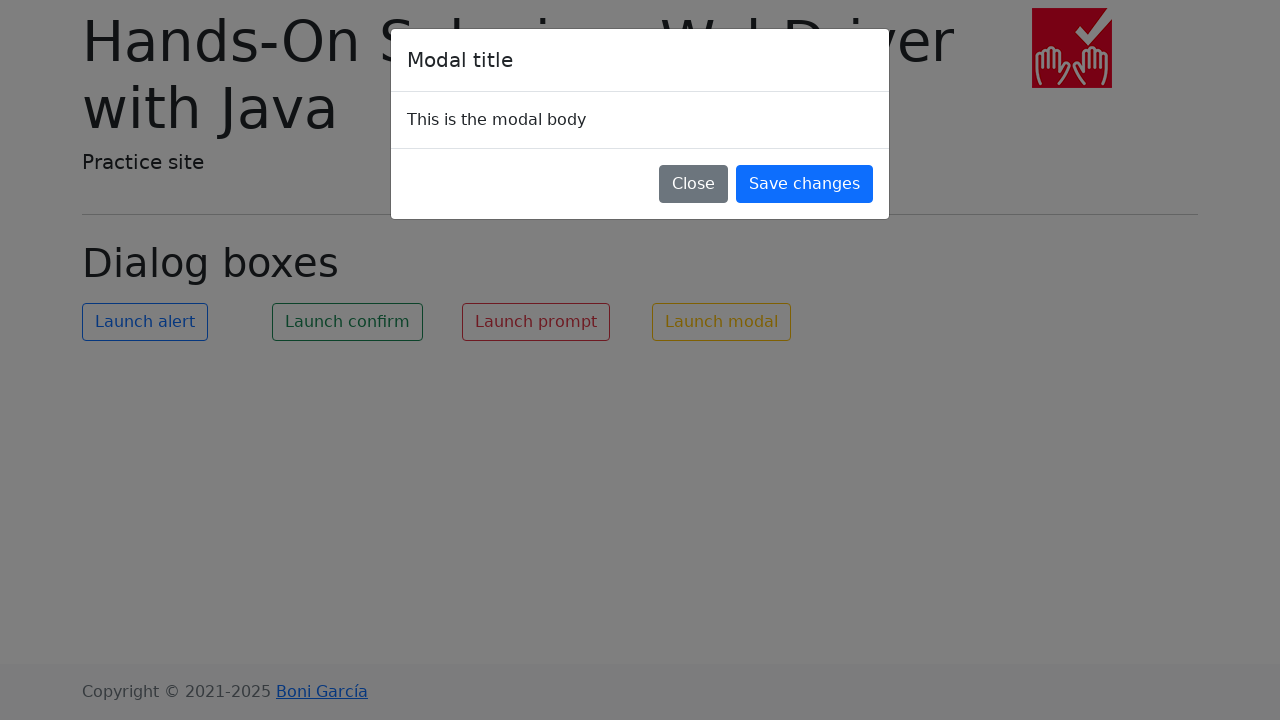

Assertion passed: close button is a button element
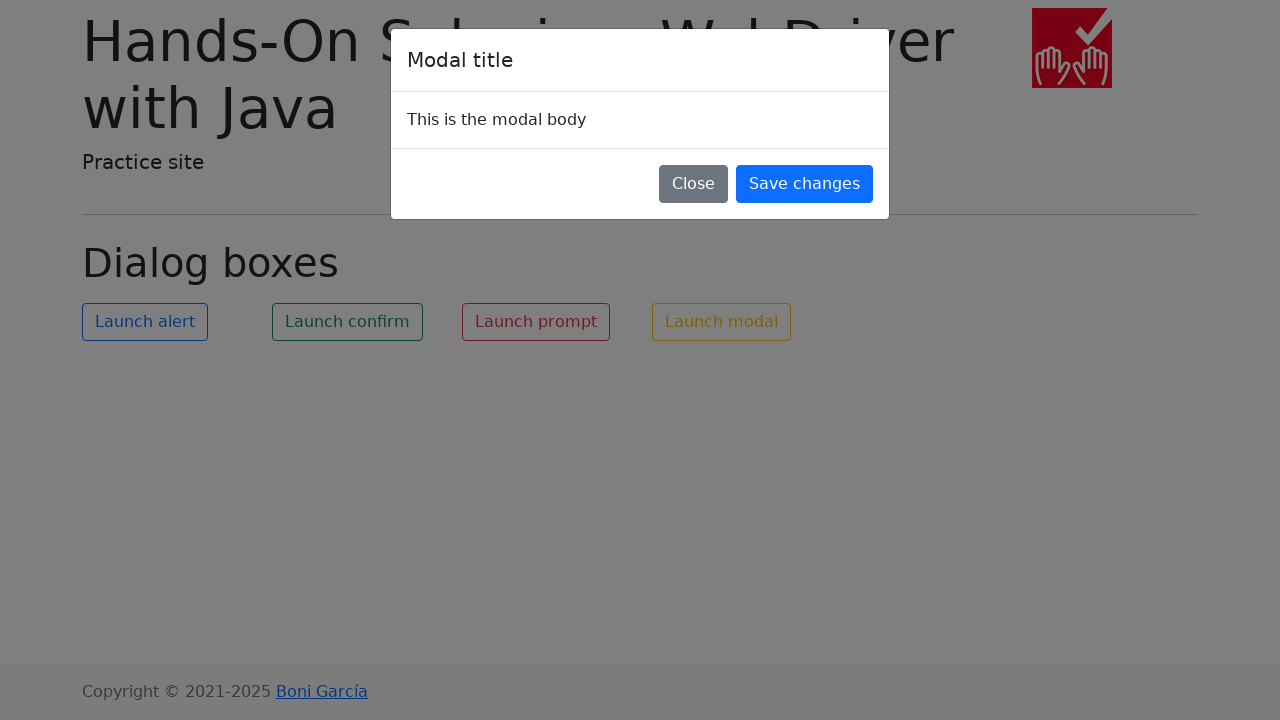

Clicked close button to close modal dialog at (694, 184) on xpath=//button[text() = 'Close']
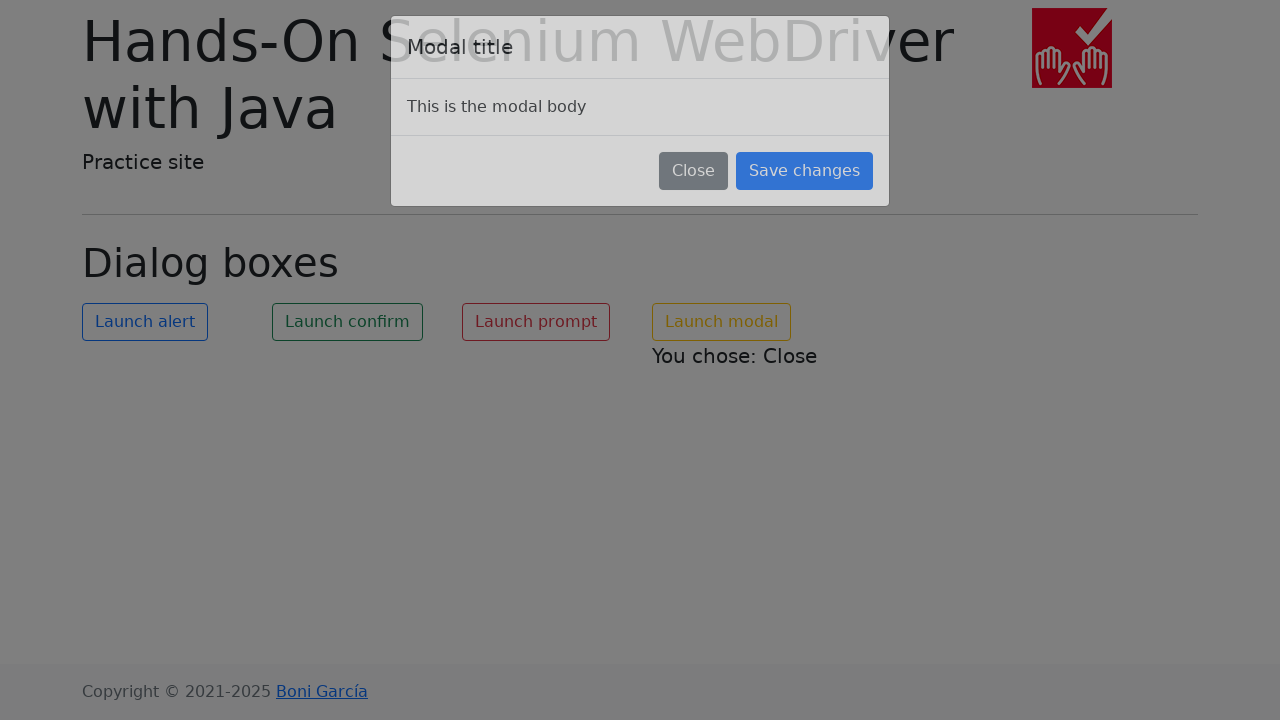

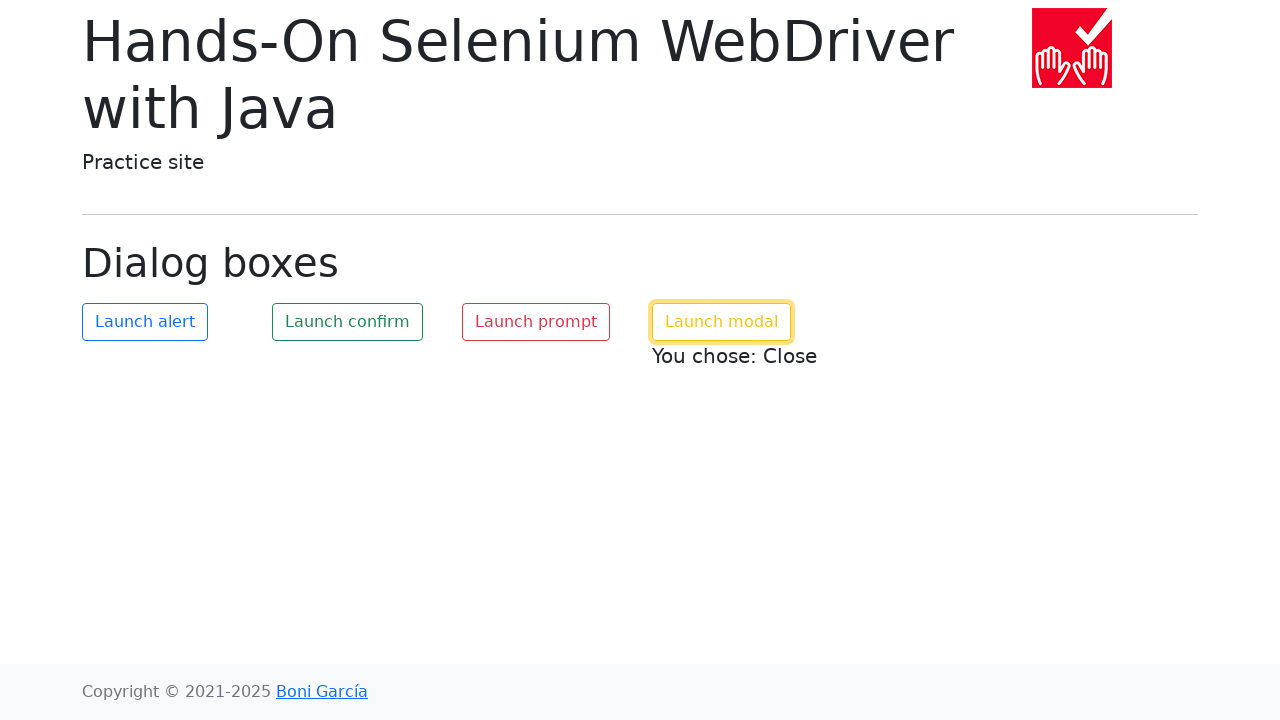